Navigates to the registration page by clicking the registration link and verifies the submit button is displayed

Starting URL: https://qa.koel.app/

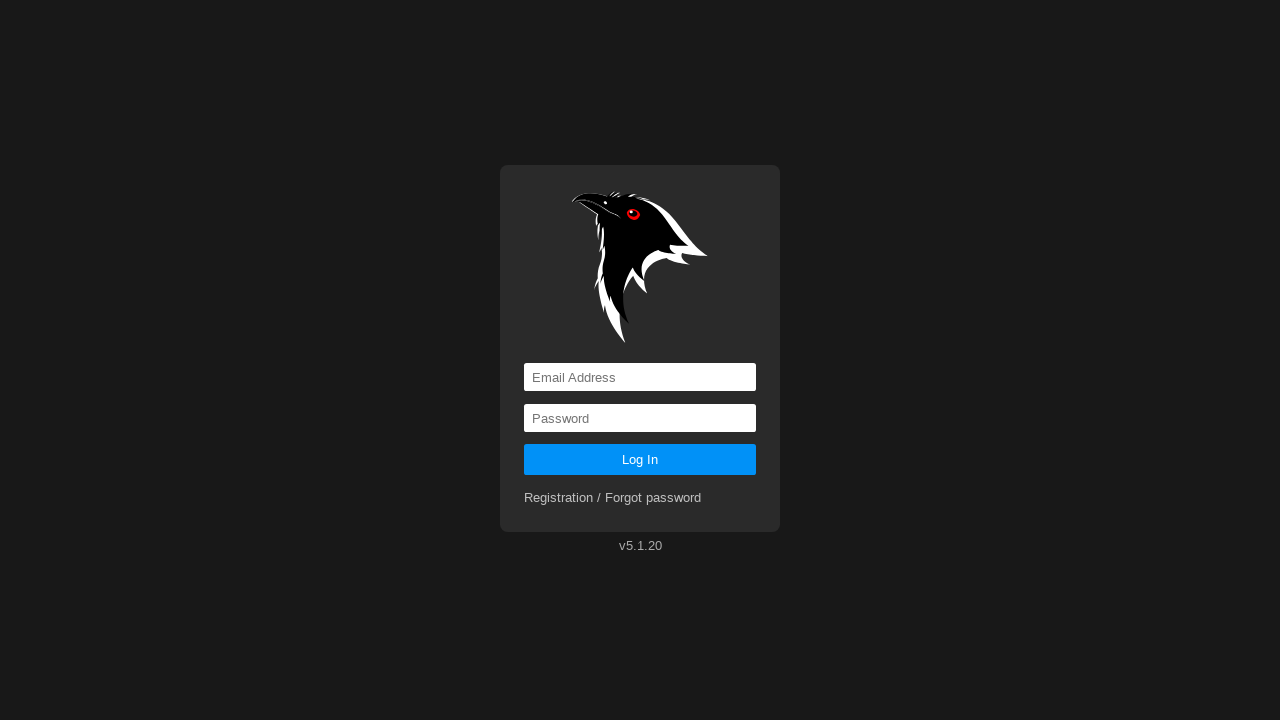

Navigated to https://qa.koel.app/
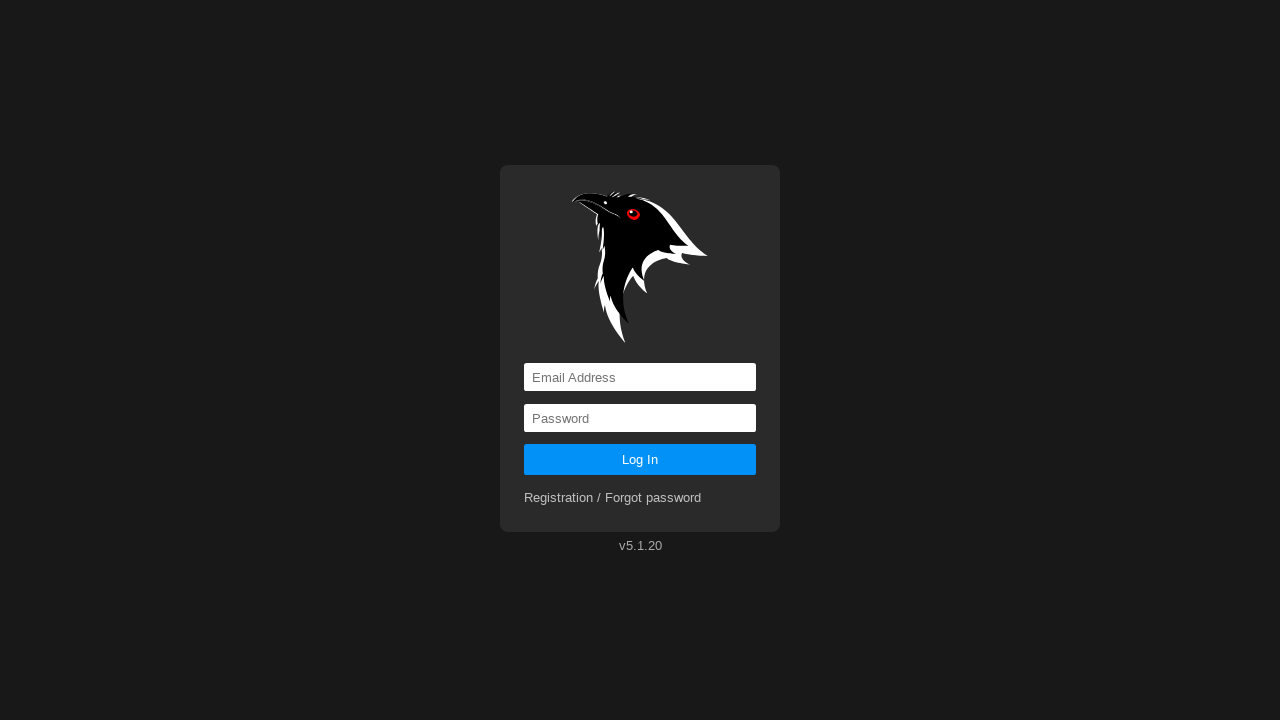

Clicked registration link at (613, 498) on a[href='registration']
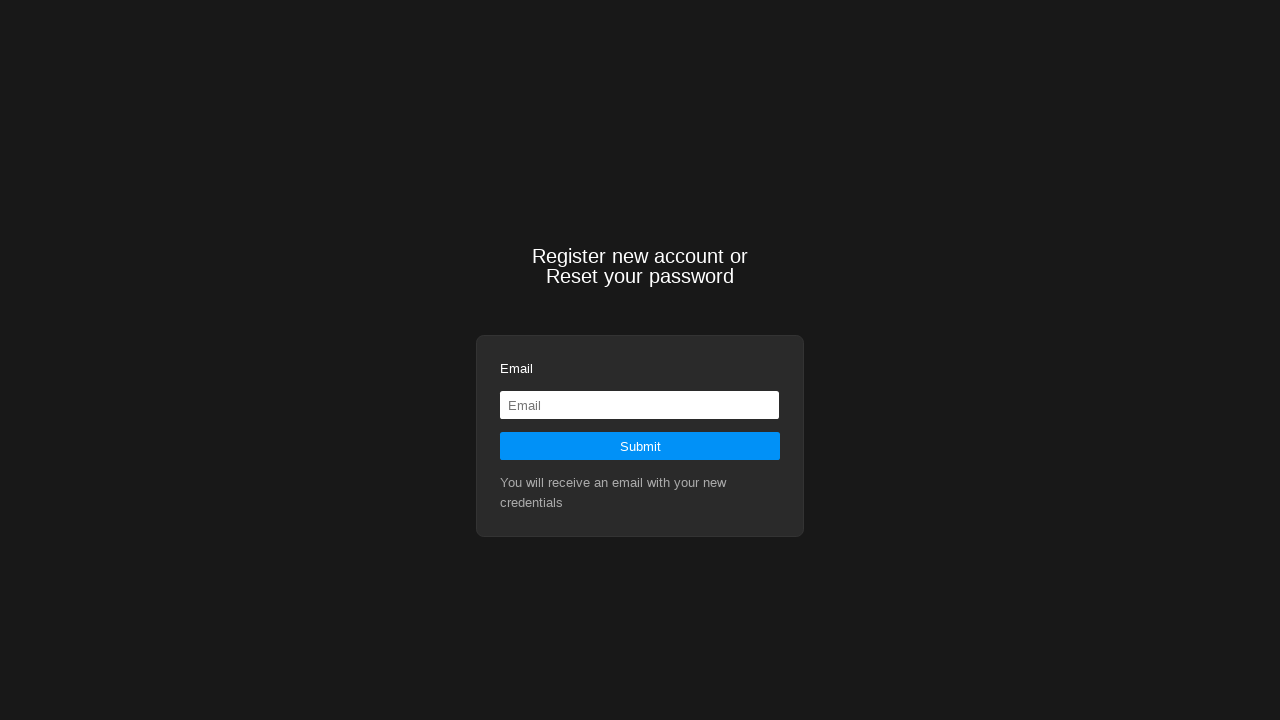

Submit button is visible on registration page
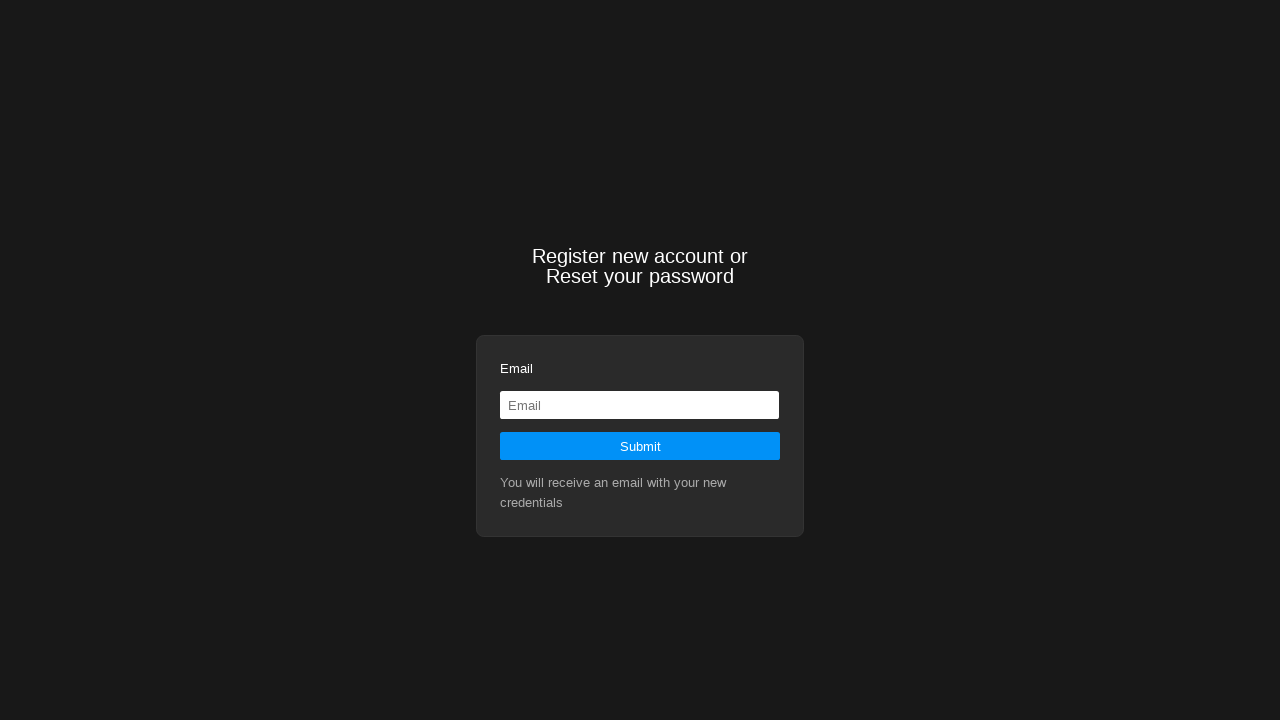

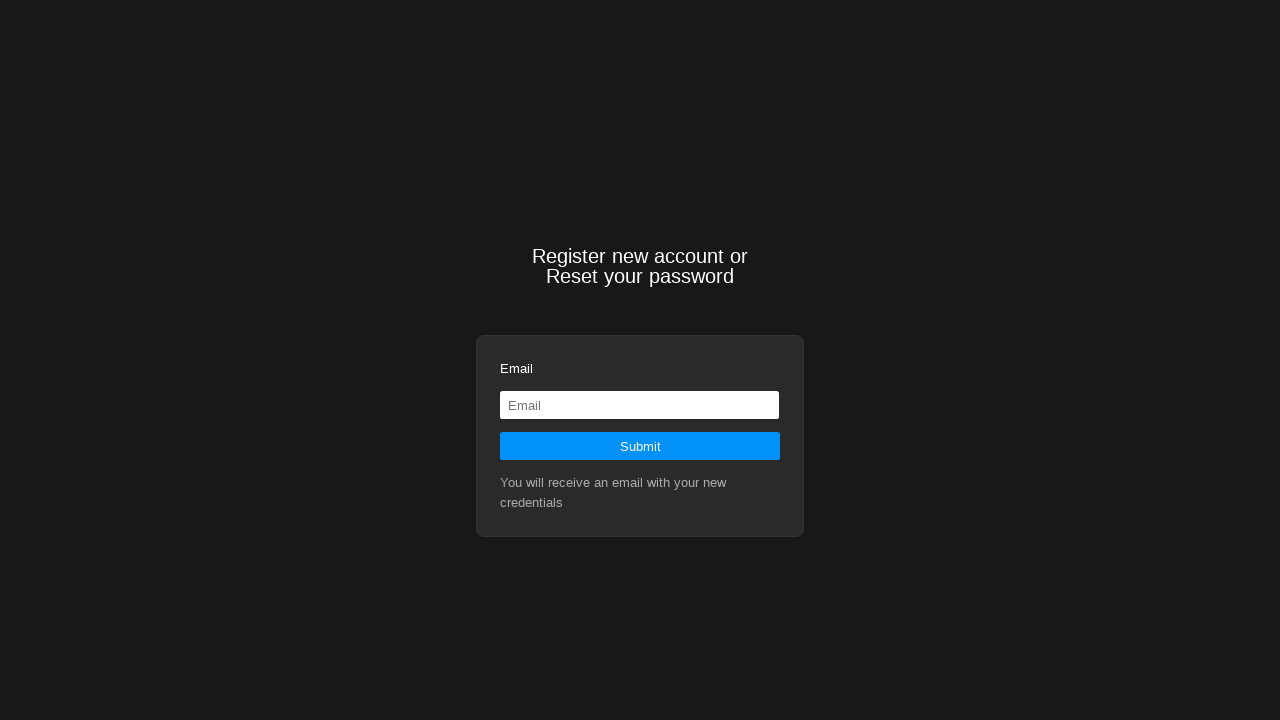